Tests train search functionality on erail.in by entering source station (MAS - Chennai) and destination station (SBC - Bangalore), then clicking to search for available trains.

Starting URL: https://erail.in/

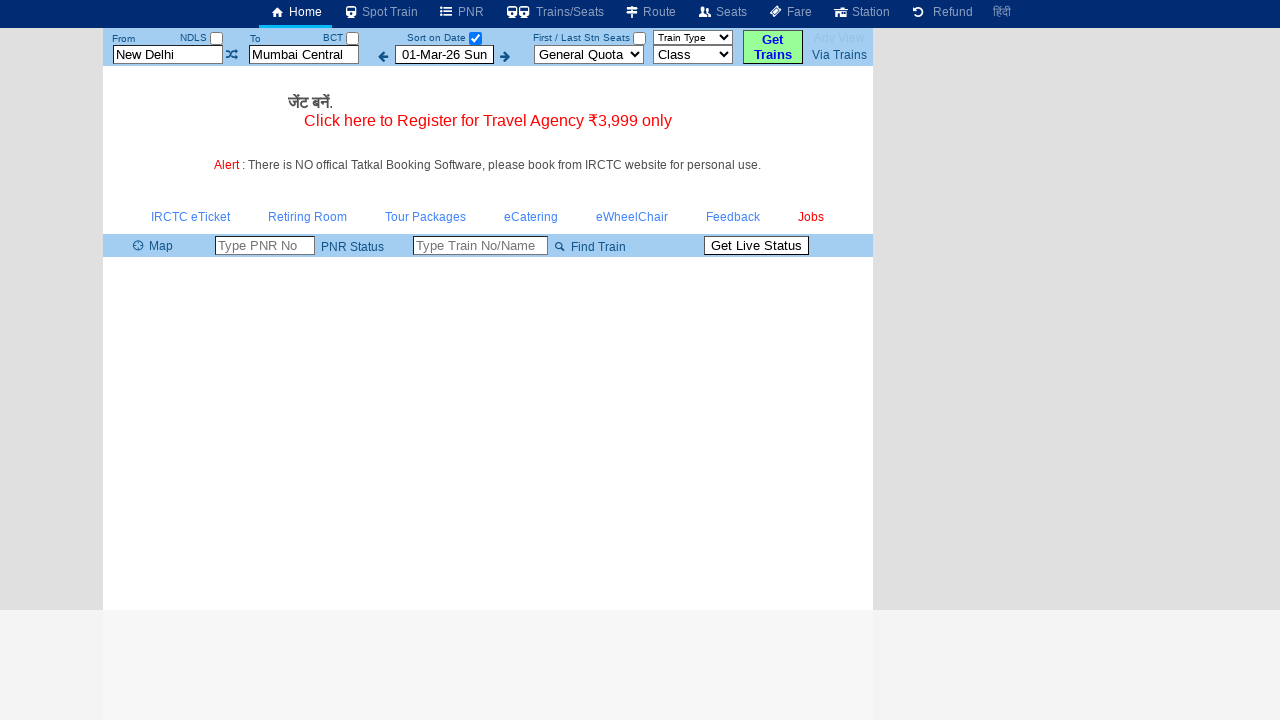

Cleared source station field on #txtStationFrom
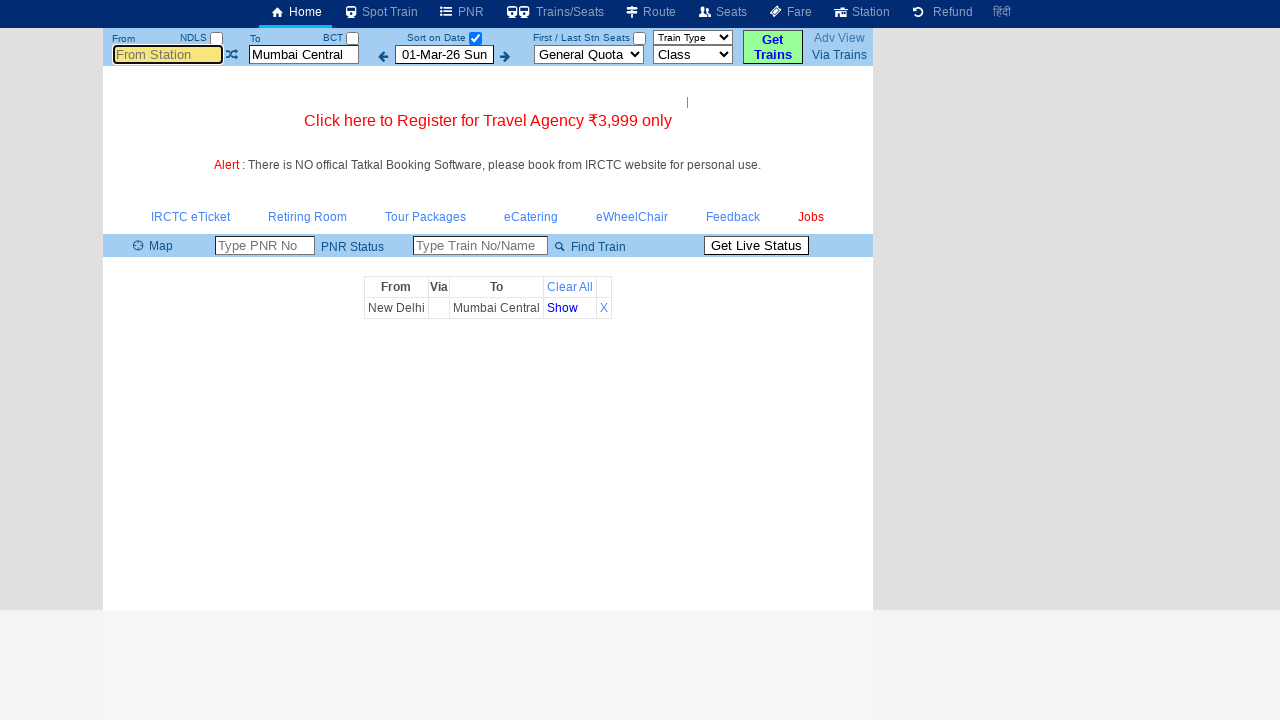

Filled source station field with MAS (Chennai) on #txtStationFrom
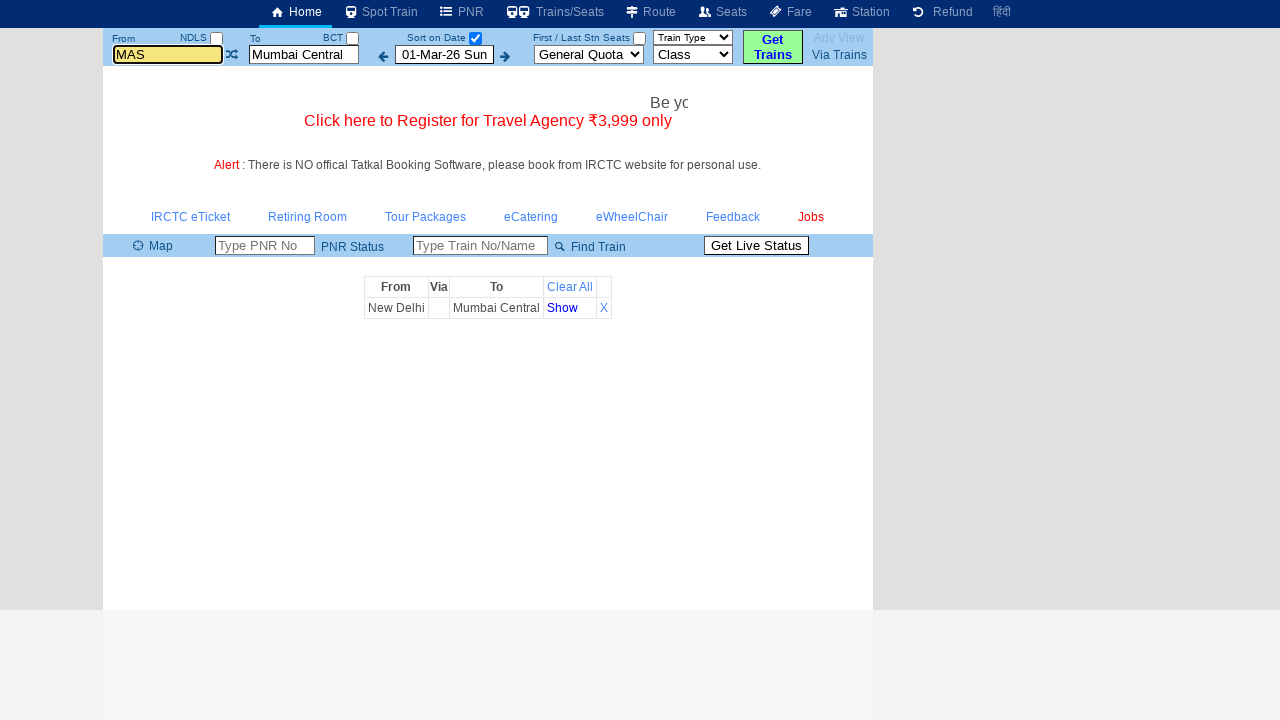

Pressed Tab key to move focus
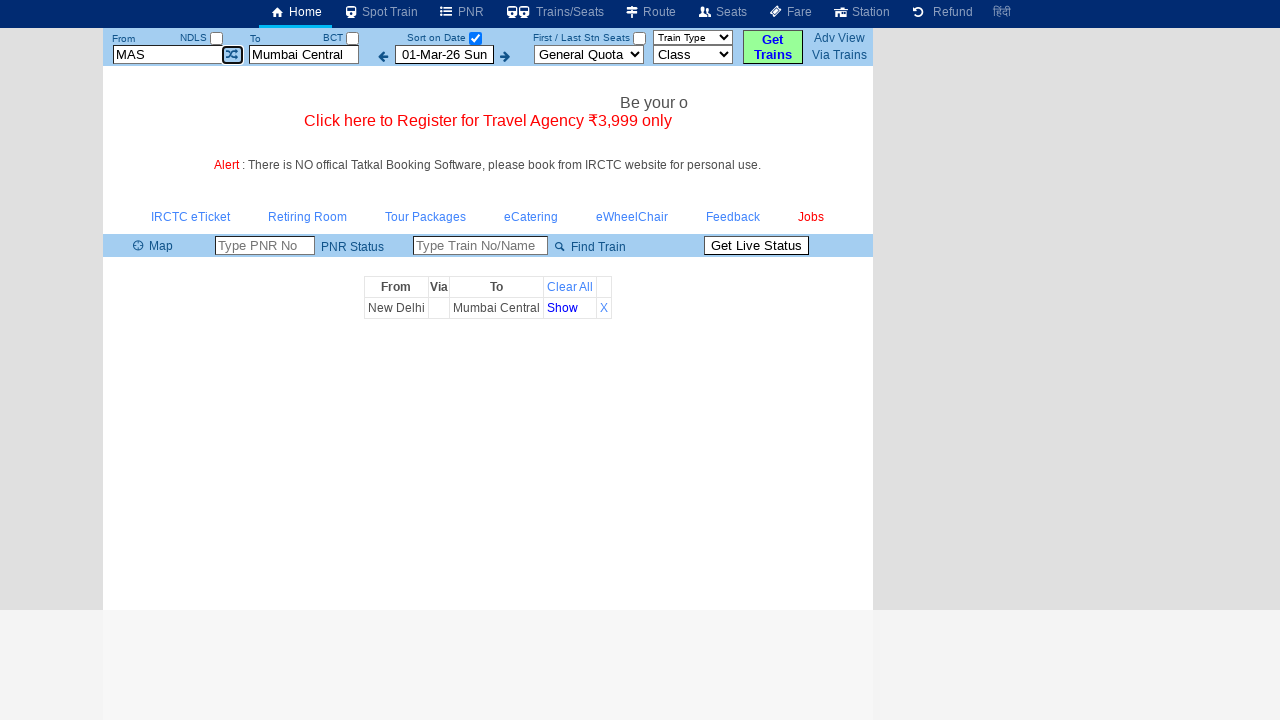

Cleared destination station field on #txtStationTo
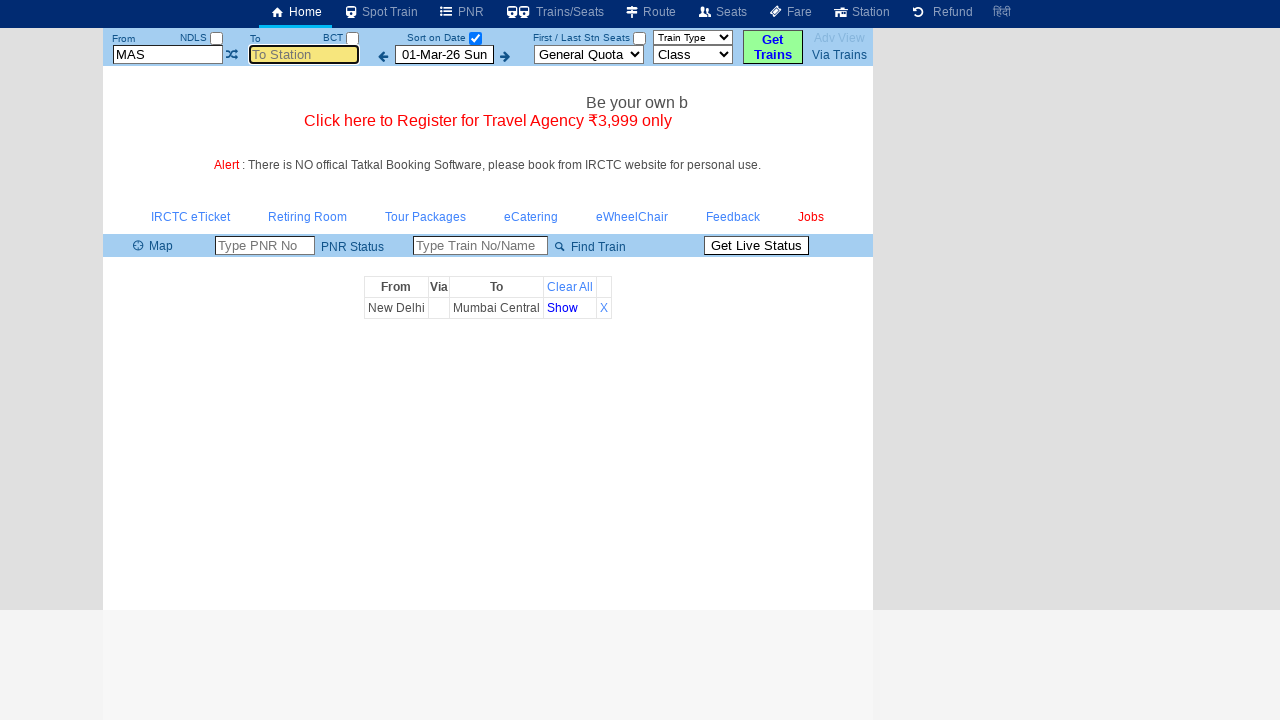

Filled destination station field with SBC (Bangalore) on #txtStationTo
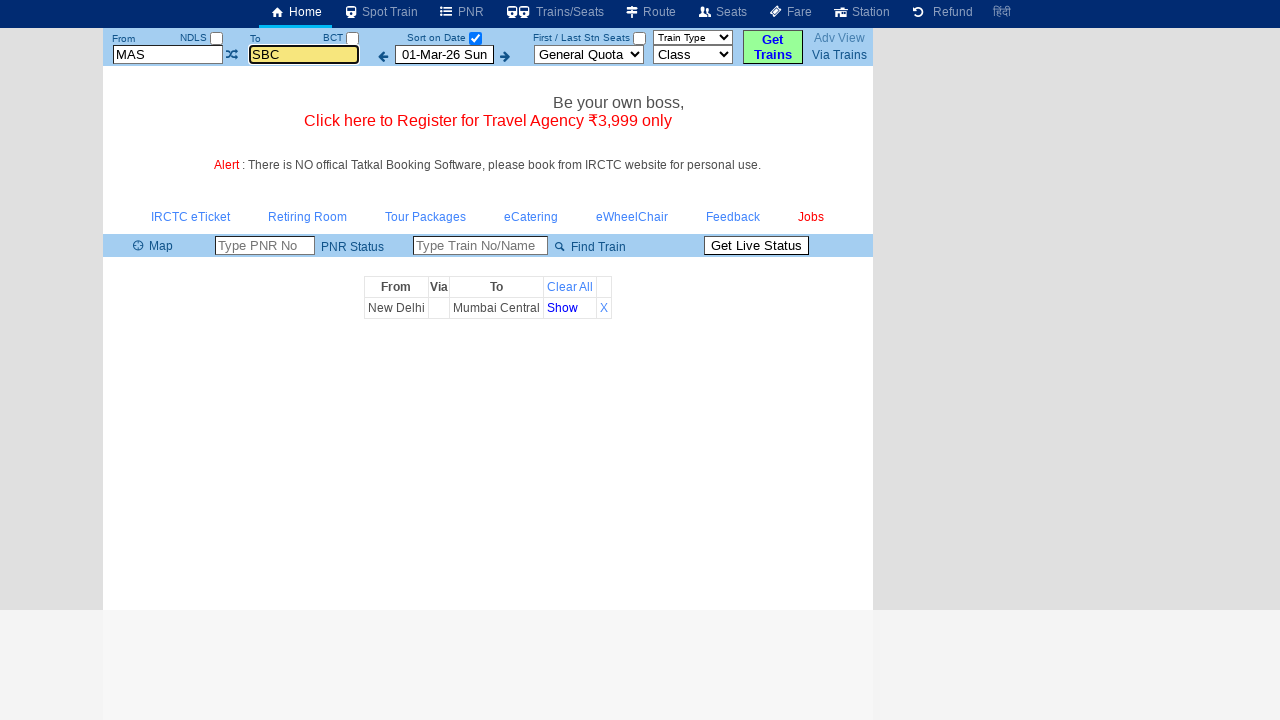

Pressed Tab key to move focus
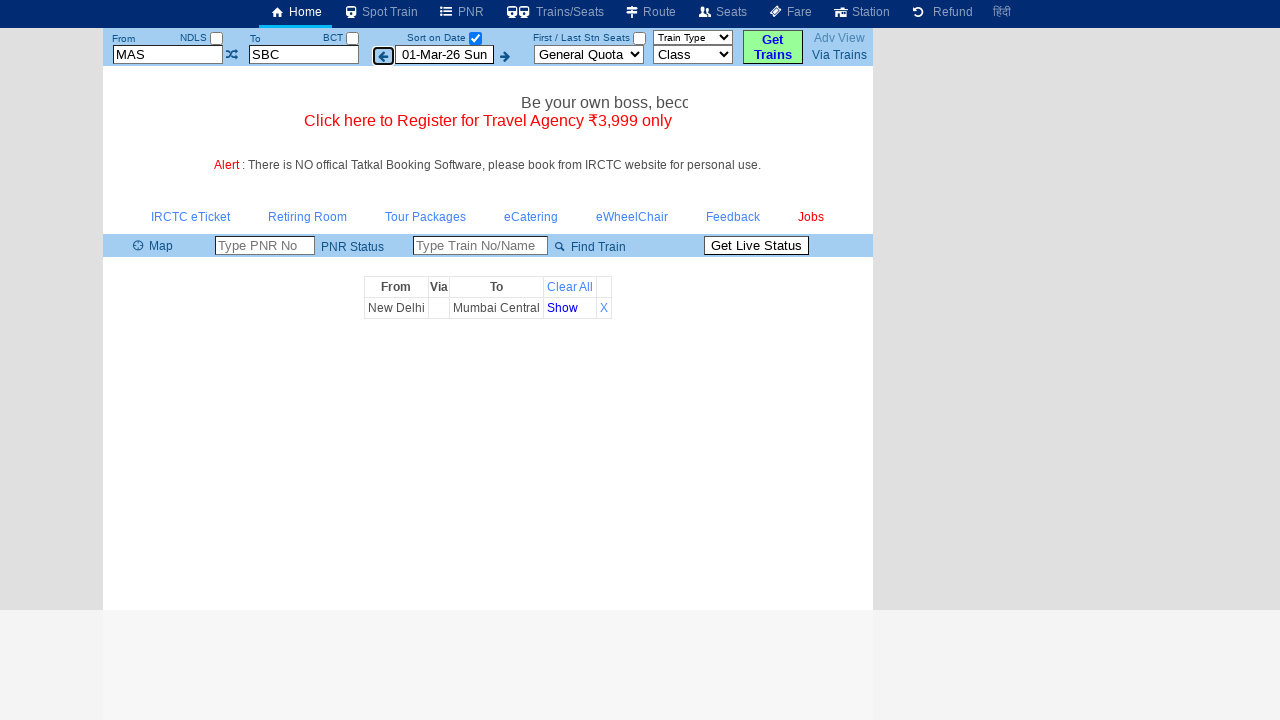

Clicked date-only checkbox to initiate train search at (475, 38) on #chkSelectDateOnly
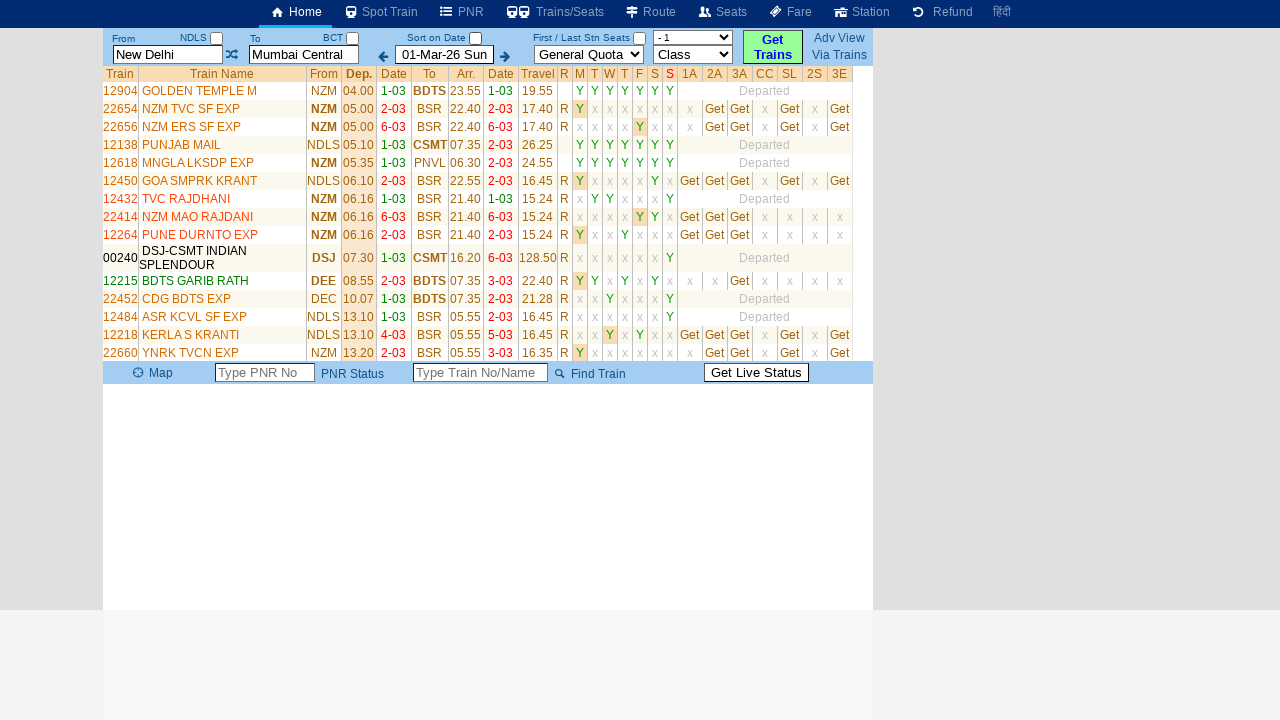

Train results table loaded with available trains from MAS to SBC
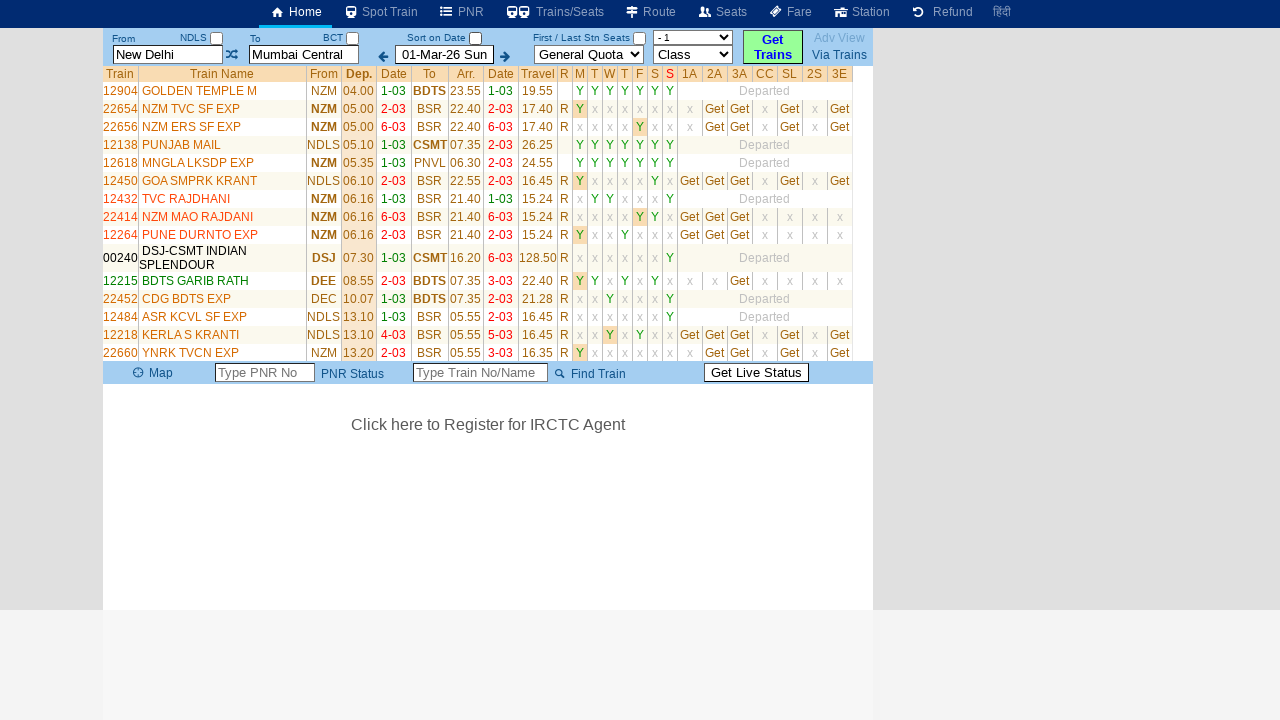

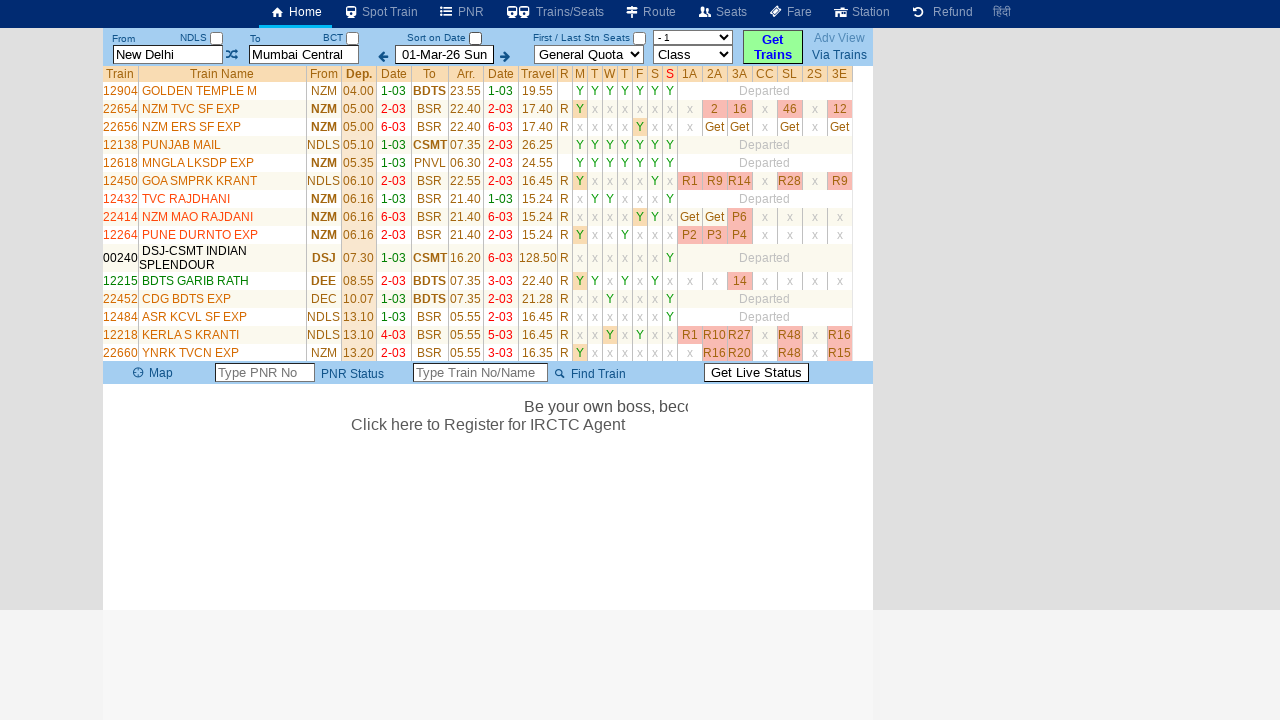